Tests American Airlines flight search form by filling origin/destination airports, travel dates, passenger count, and submitting the search

Starting URL: https://www.aa.com/homePage.do

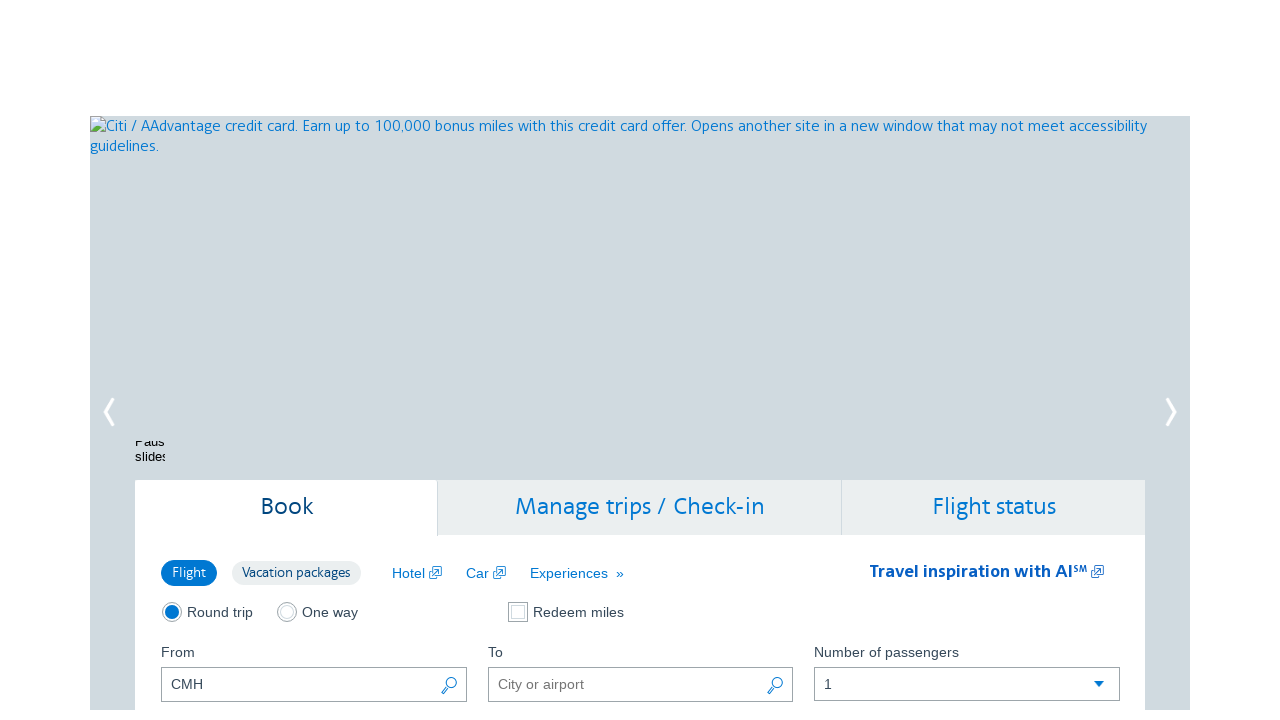

Filled origin airport field with 'JFK' on input[name='originAirport']
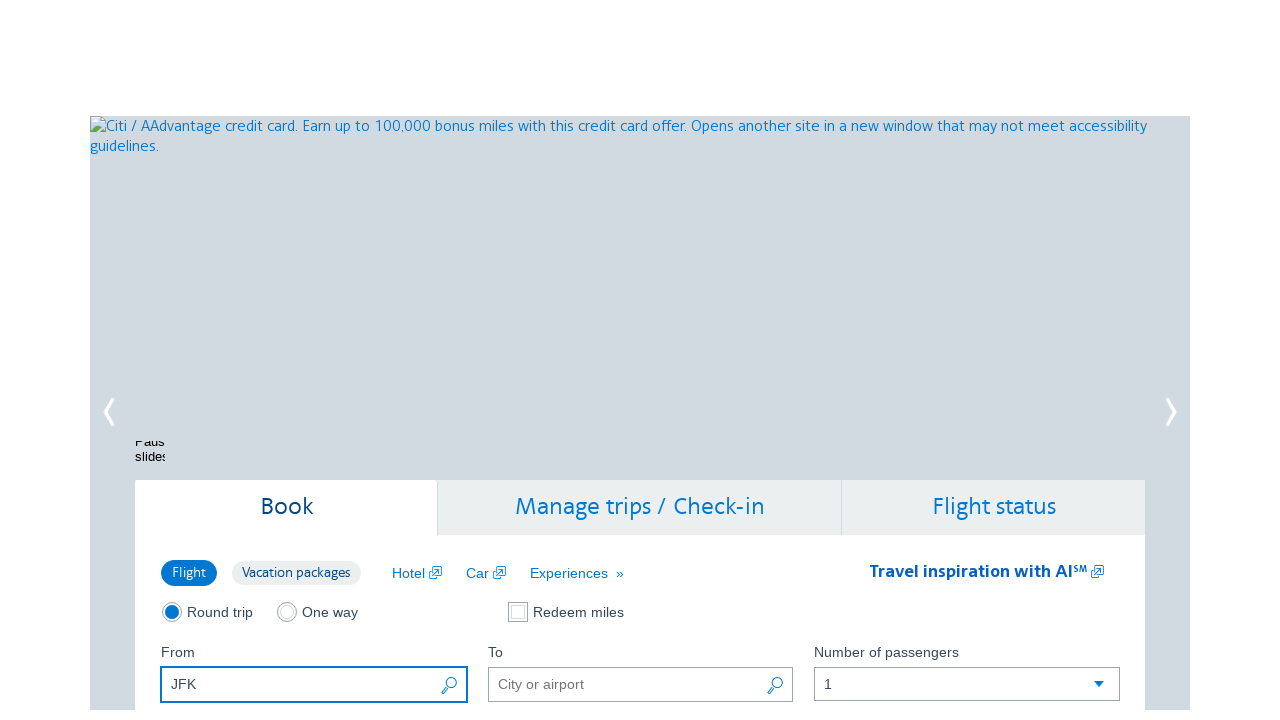

Filled destination airport field with 'CLT' on input[name='destinationAirport']
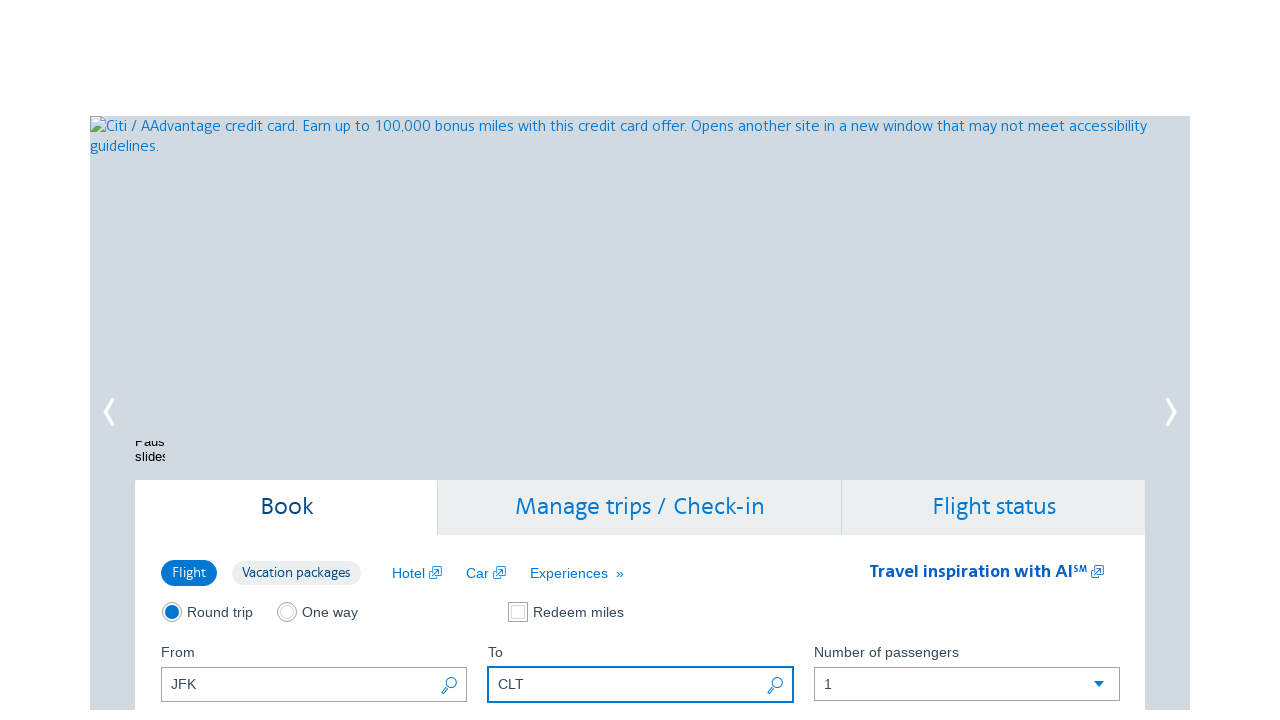

Filled departure date with '04/25/2025' on input#aa-leavingOn
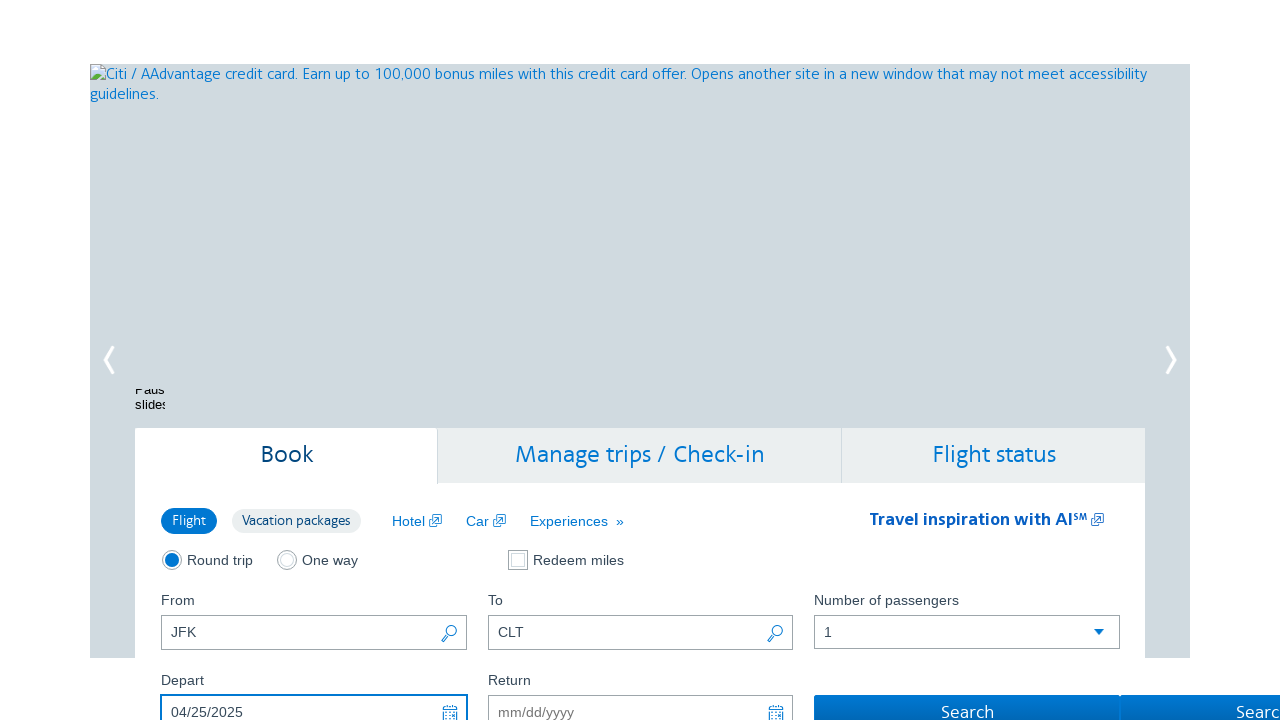

Filled return date with '05/21/2025' on input#aa-returningFrom
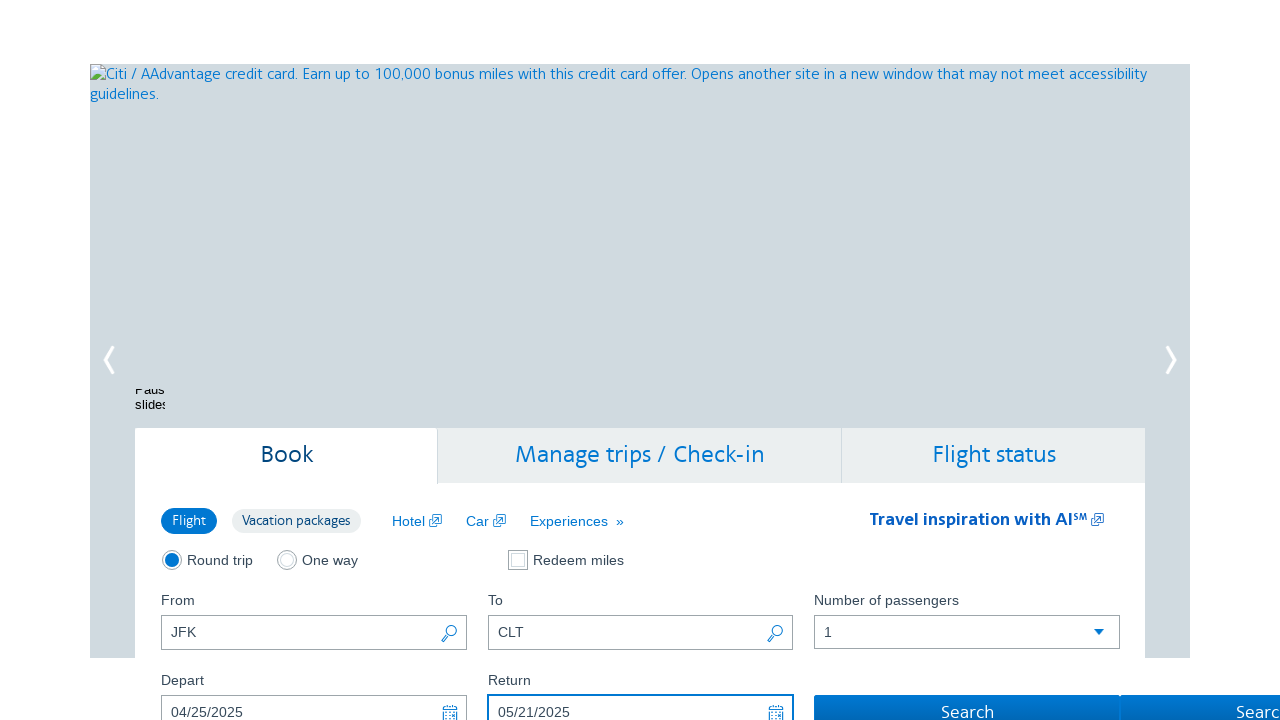

Selected passenger count value '2' on select[name='adultOrSeniorPassengerCount']
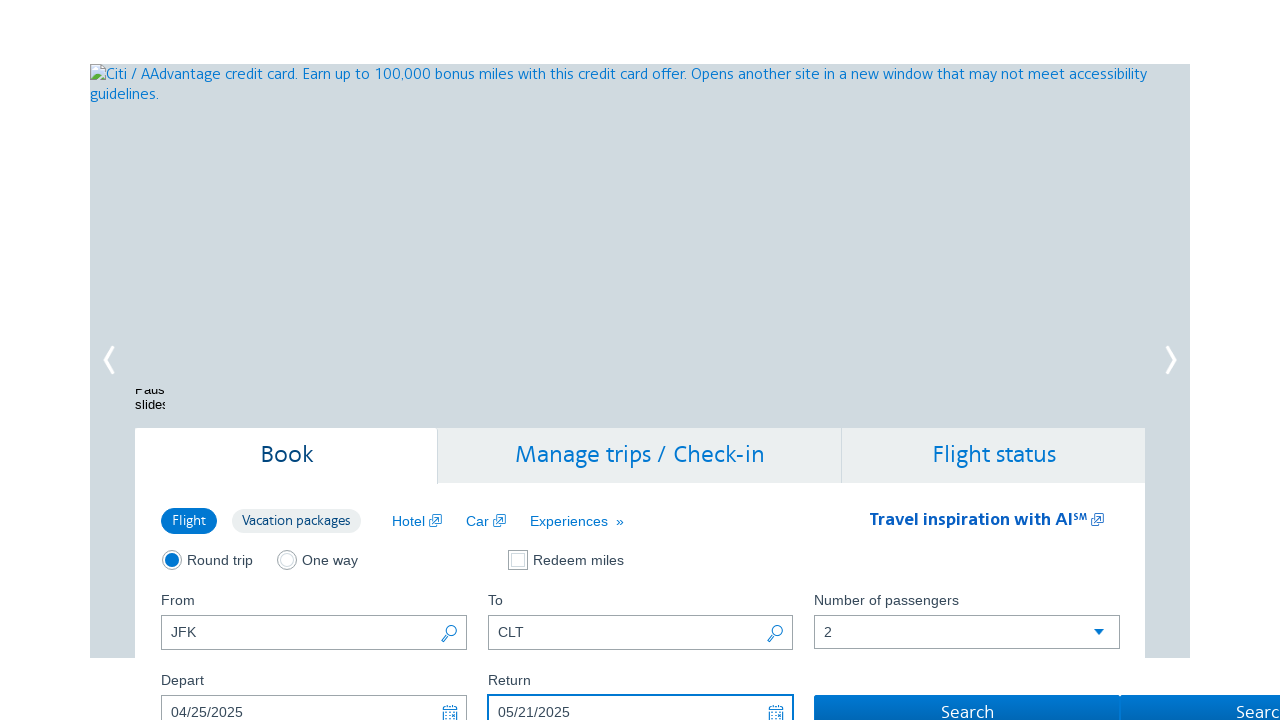

Selected passenger count by index 6 (7th option) on select[name='adultOrSeniorPassengerCount']
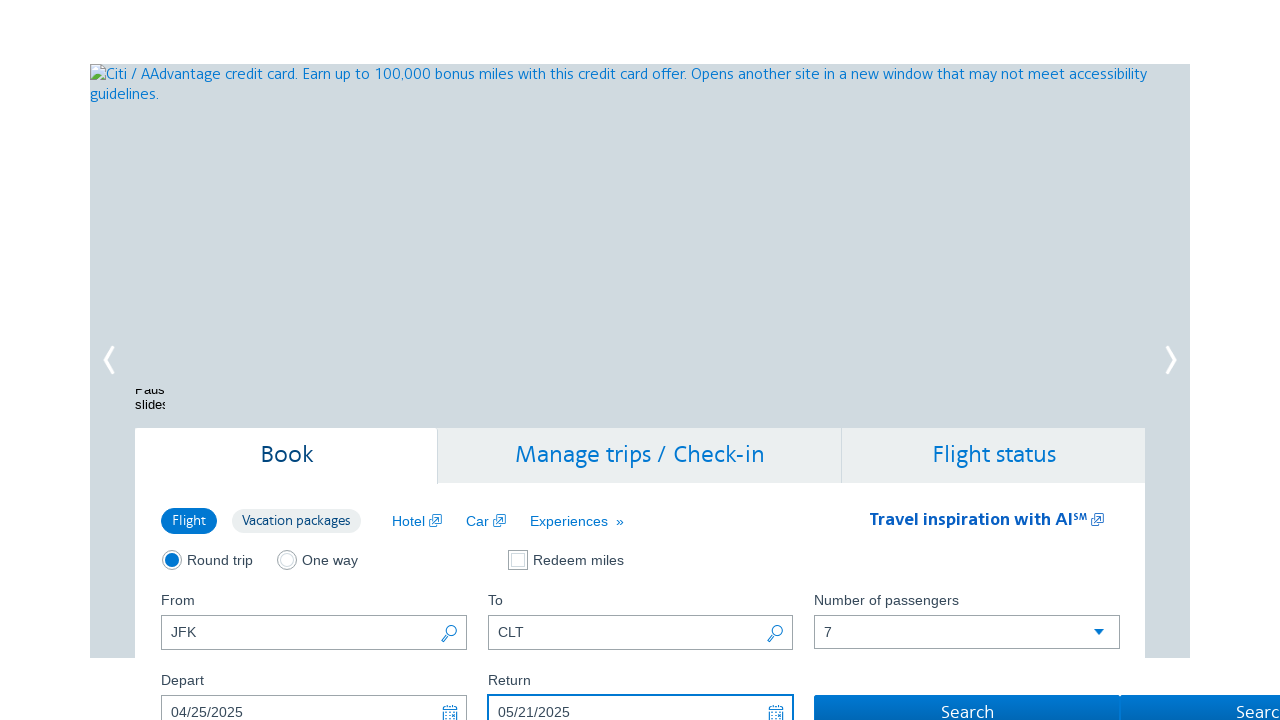

Clicked flight search submit button at (967, 703) on input#flightSearchForm\.button\.reSubmit
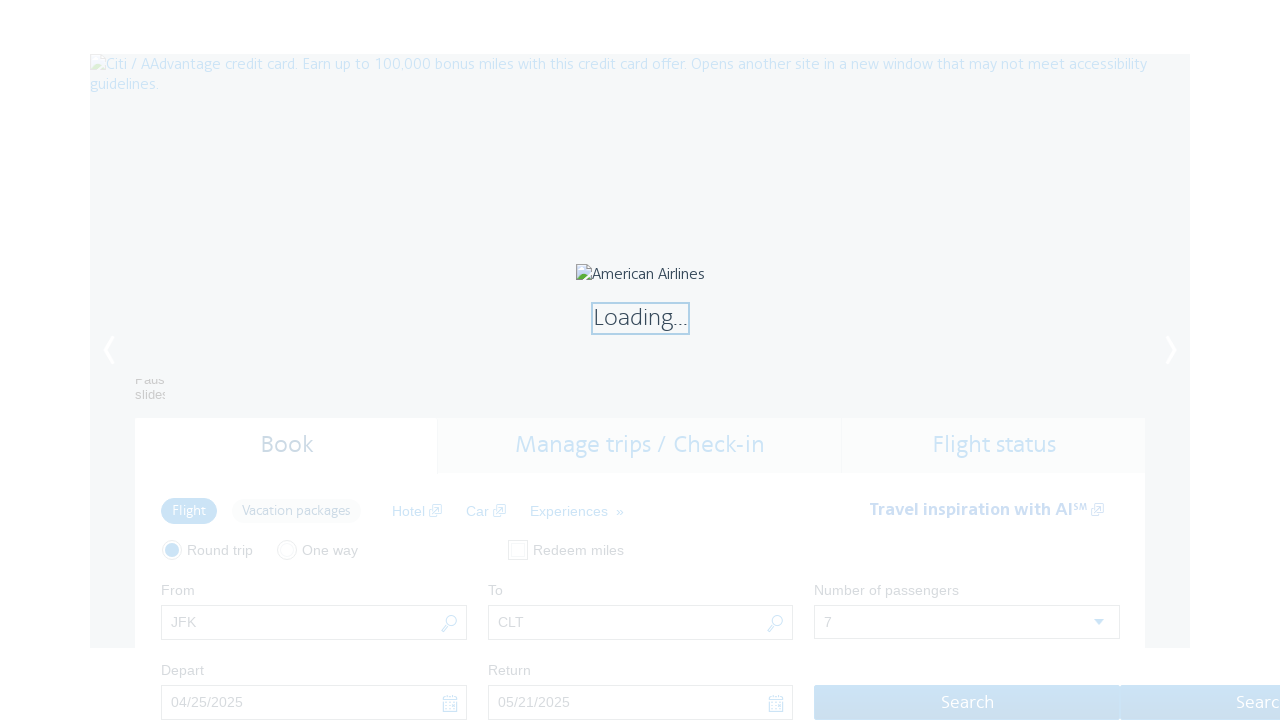

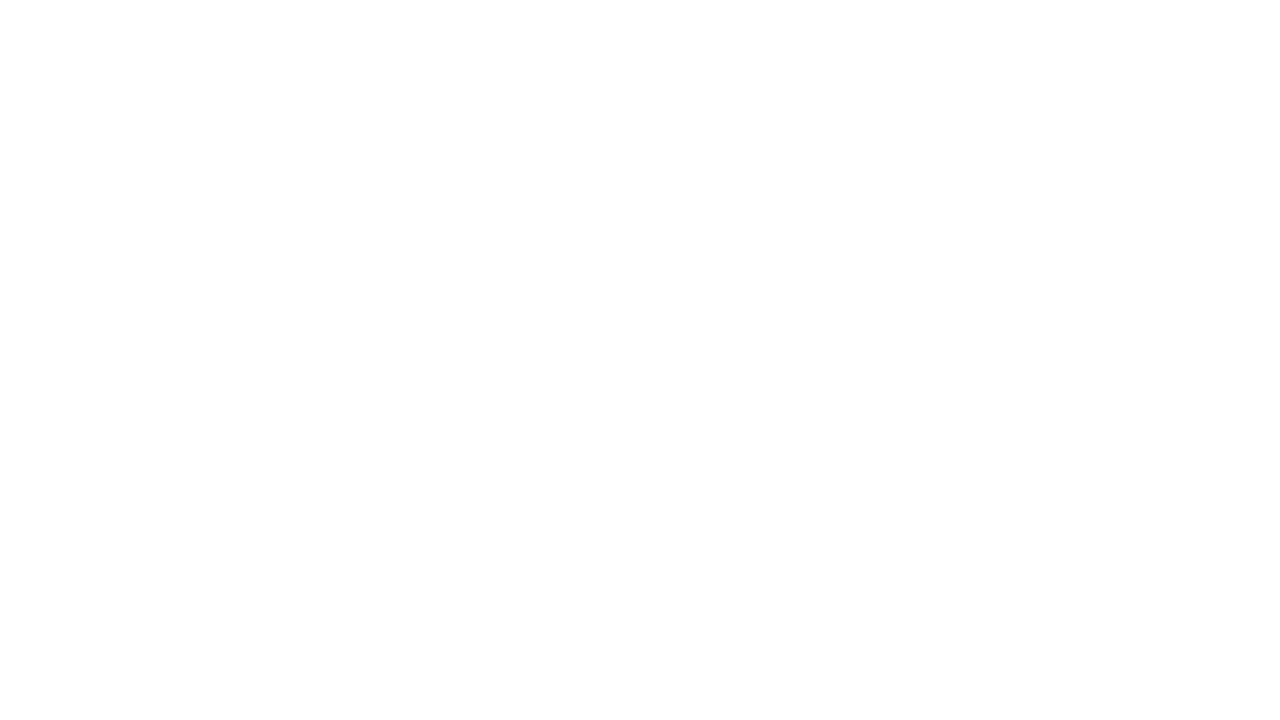